Tests radio button interaction on an HTML forms tutorial page by first clicking the "Butter" radio button, then iterating through a group of radio buttons to find and select the "Cheese" option.

Starting URL: http://www.echoecho.com/htmlforms10.htm

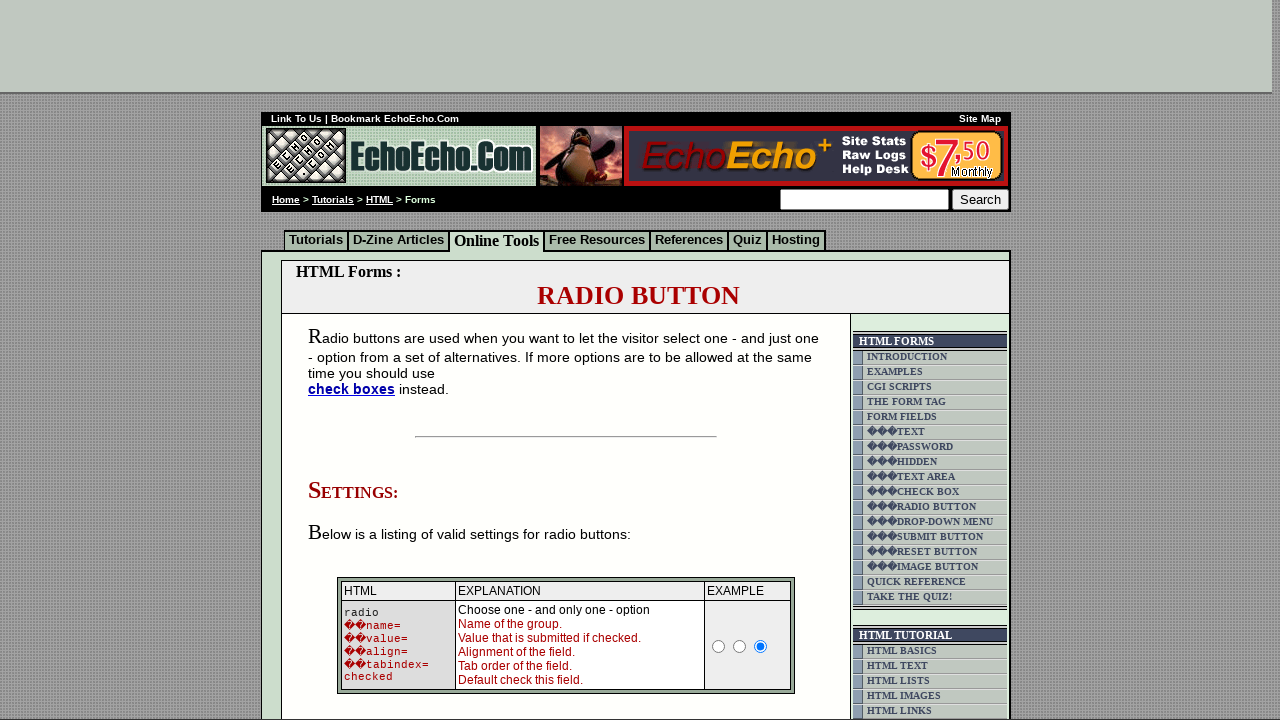

Clicked the 'Butter' radio button at (356, 360) on input[value='Butter']
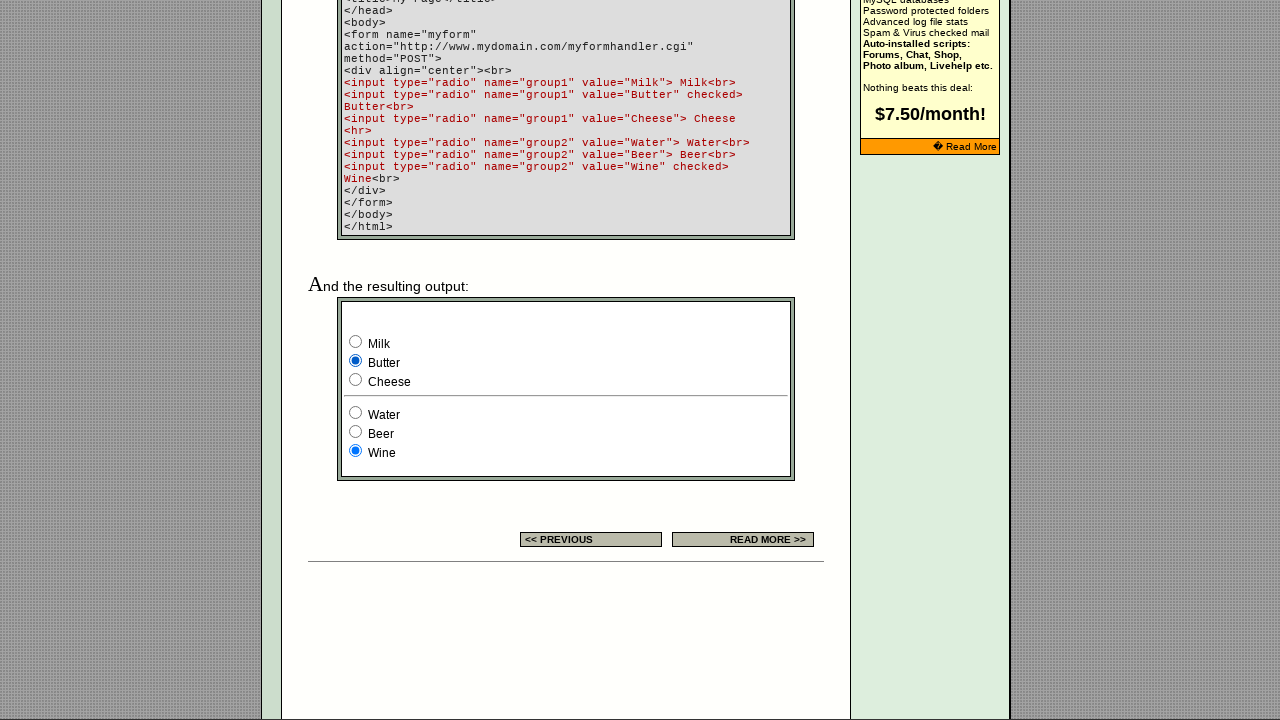

Located all radio buttons in group1
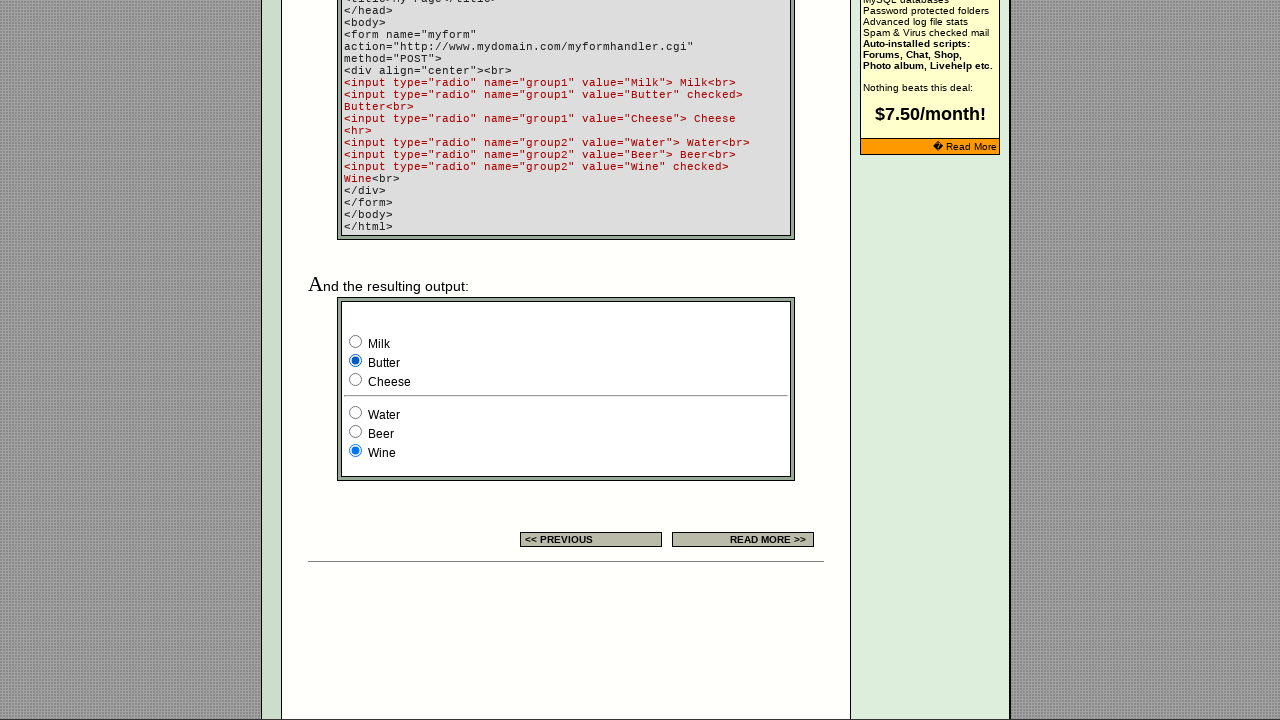

Found 3 radio buttons in group1
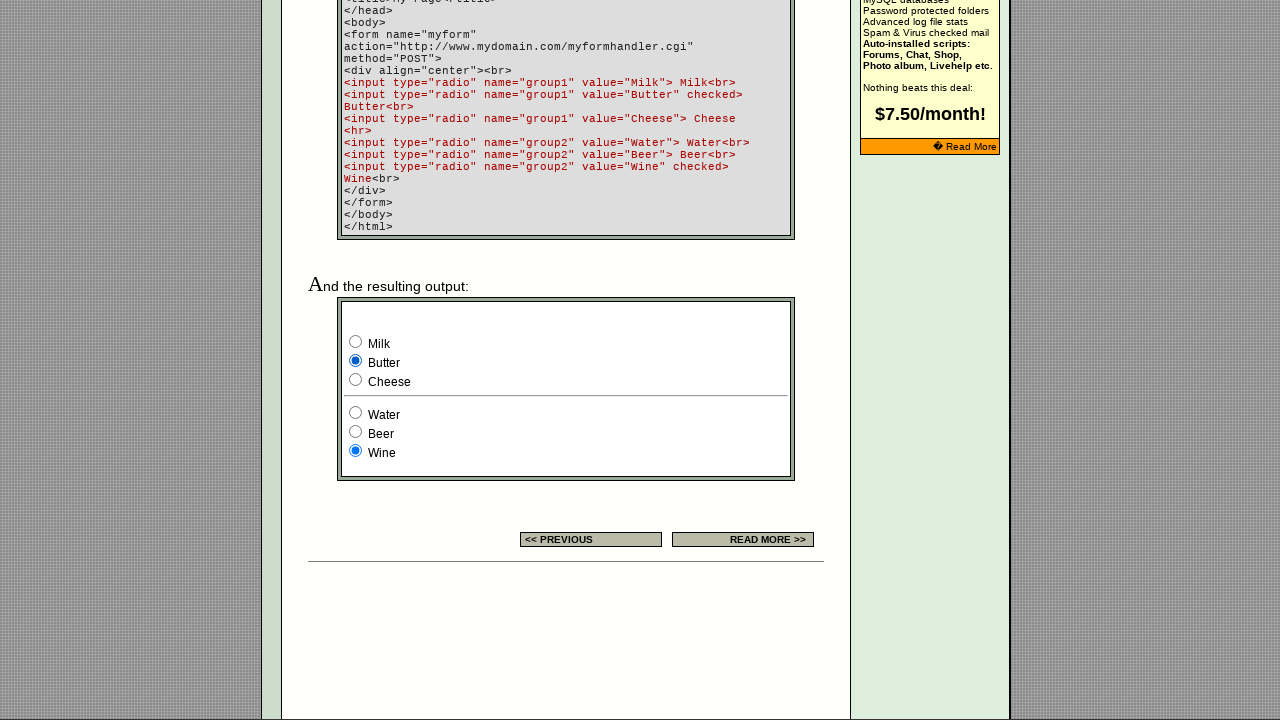

Retrieved value 'Milk' from radio button at index 0
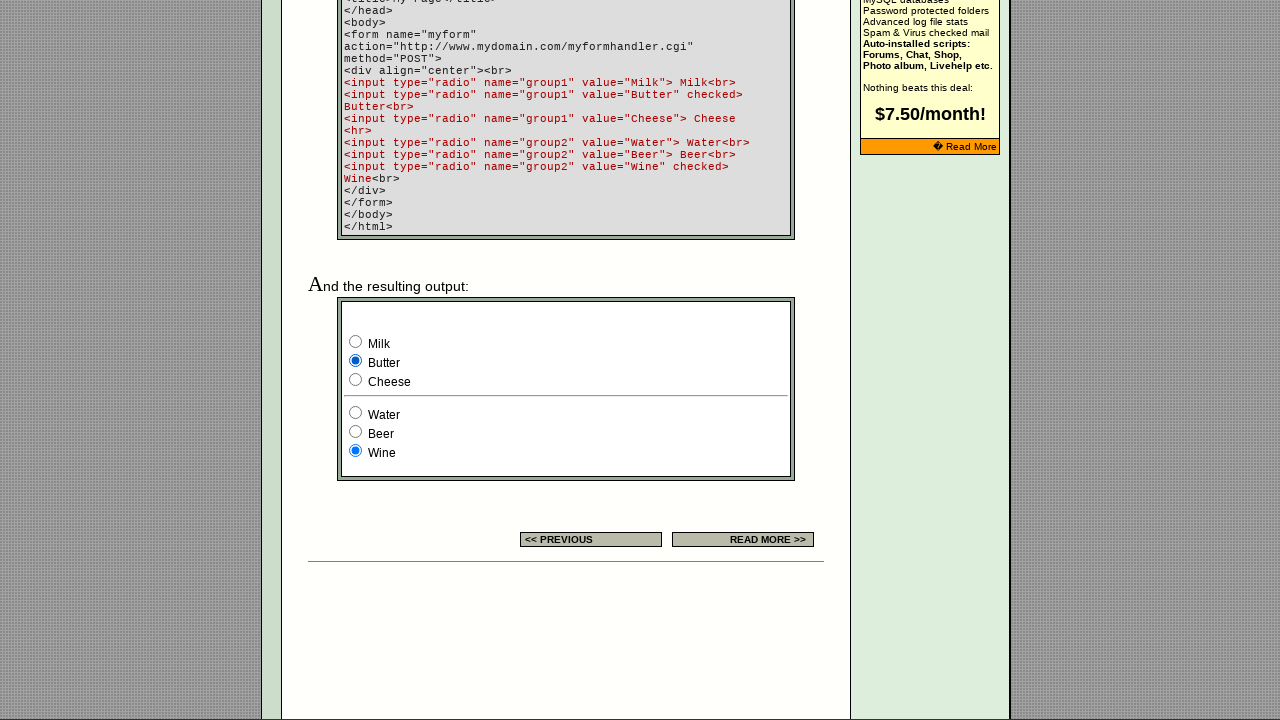

Retrieved value 'Butter' from radio button at index 1
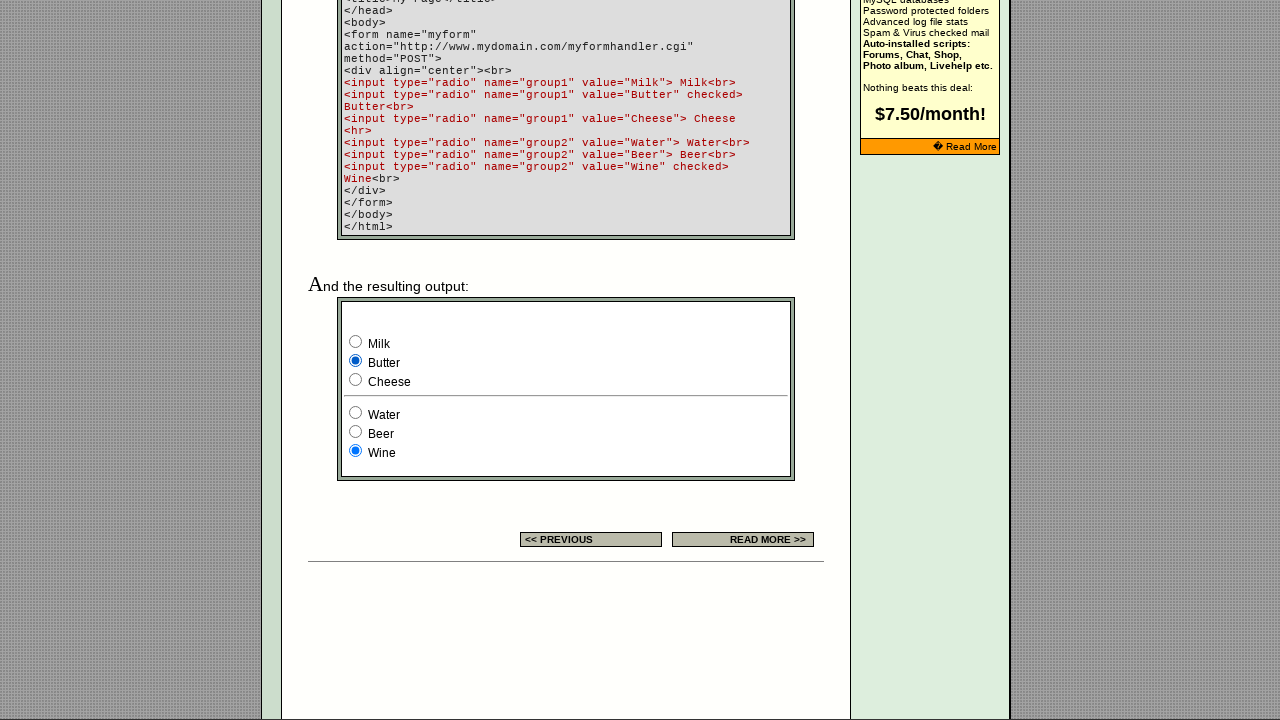

Retrieved value 'Cheese' from radio button at index 2
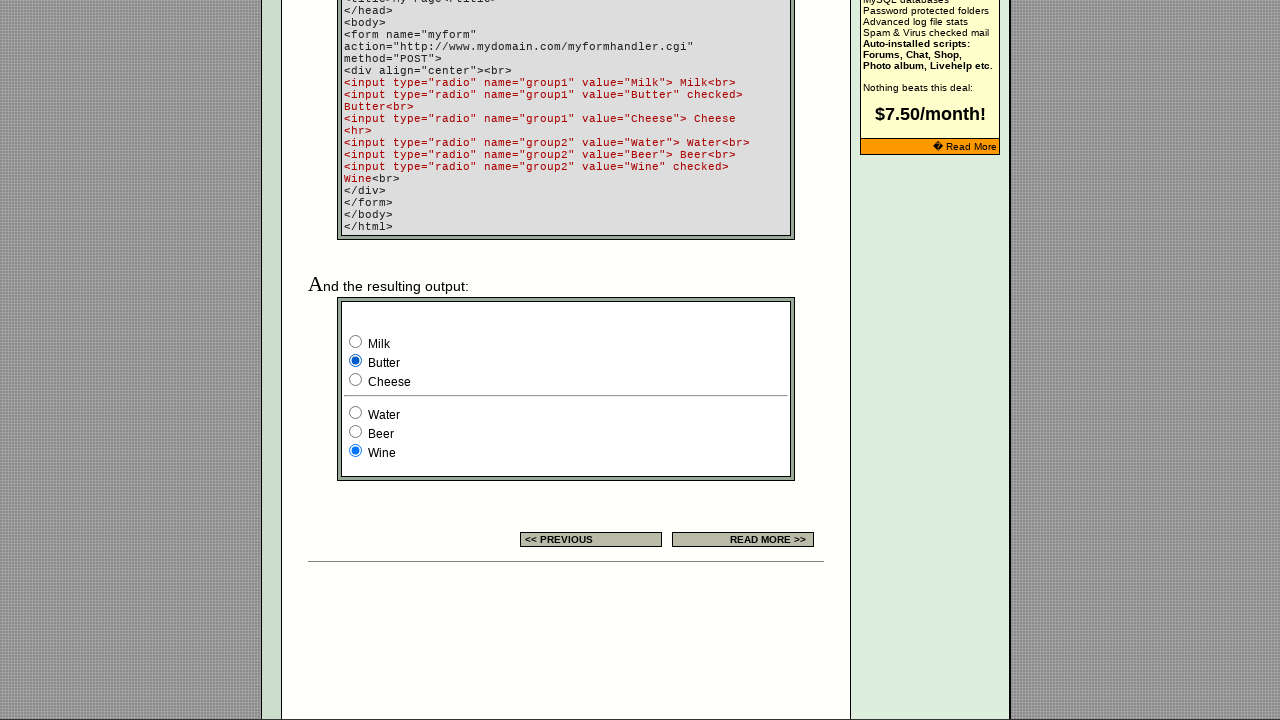

Clicked the 'Cheese' radio button at (356, 380) on input[name='group1'] >> nth=2
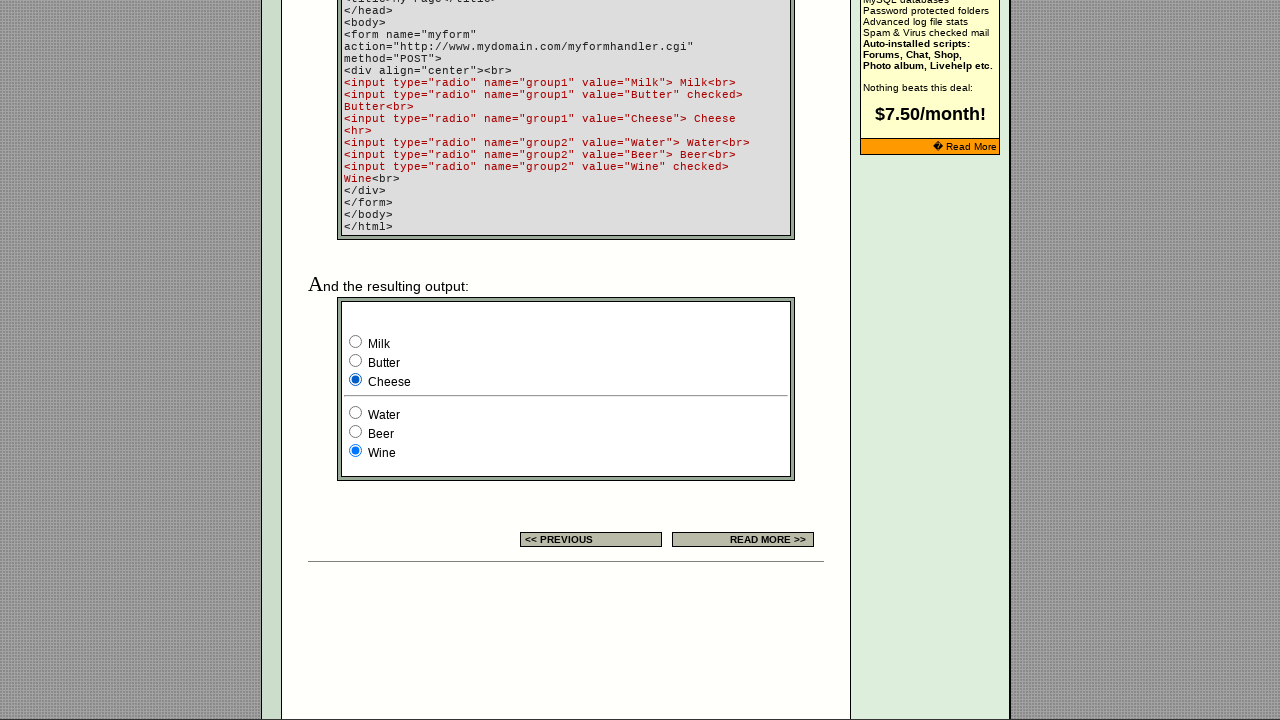

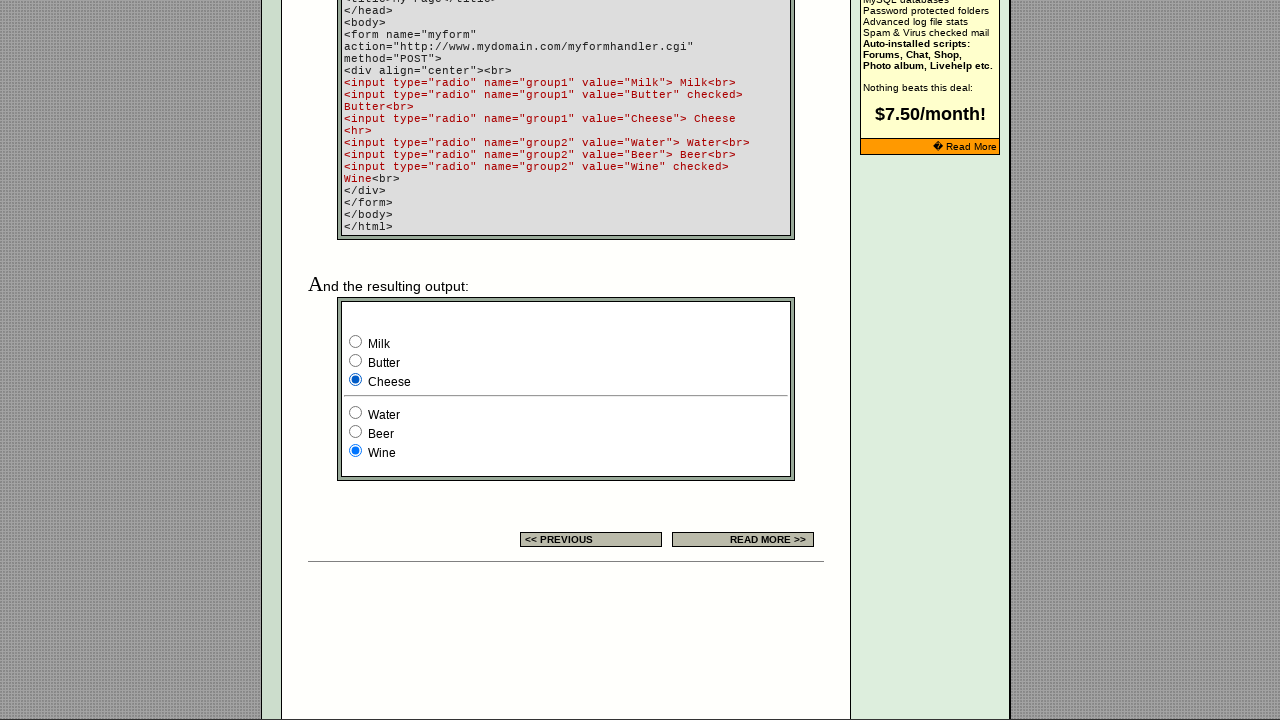